Tests hotel room search functionality by selecting check-in/check-out dates, setting 2 adults, and verifying that room results are displayed.

Starting URL: https://ancabota09.wixsite.com/intern/rooms

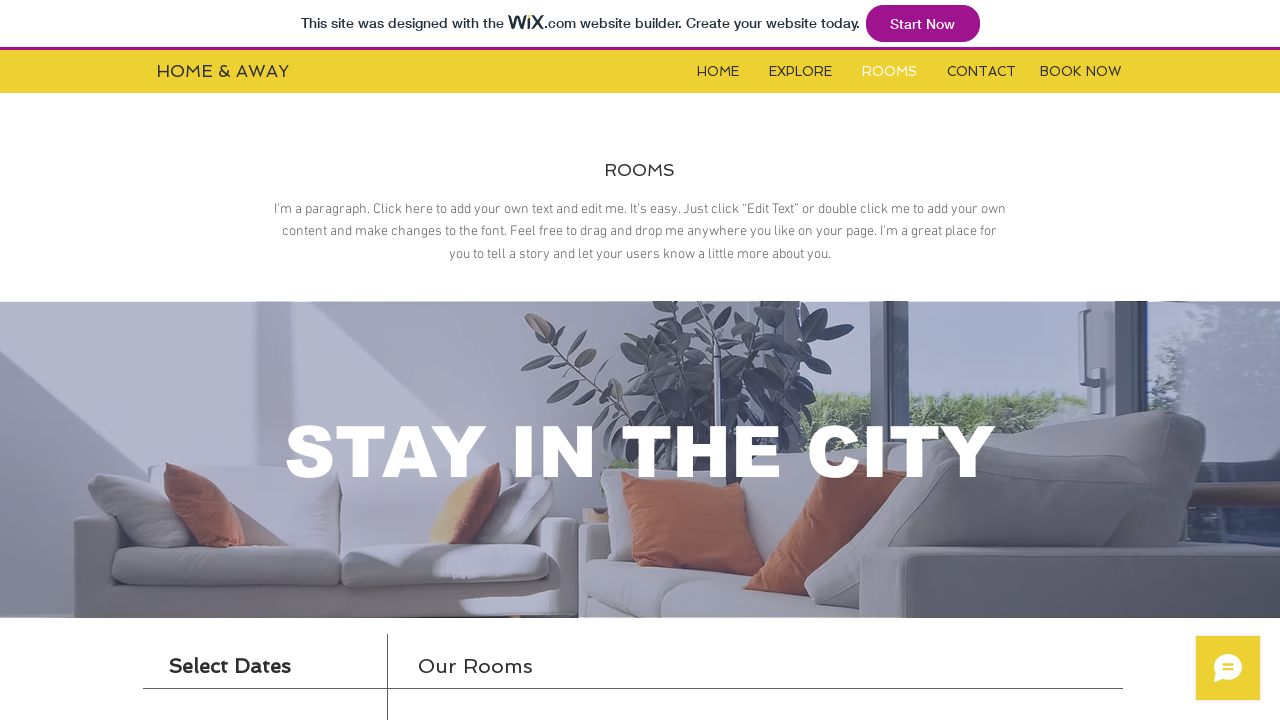

Located hotel search iframe
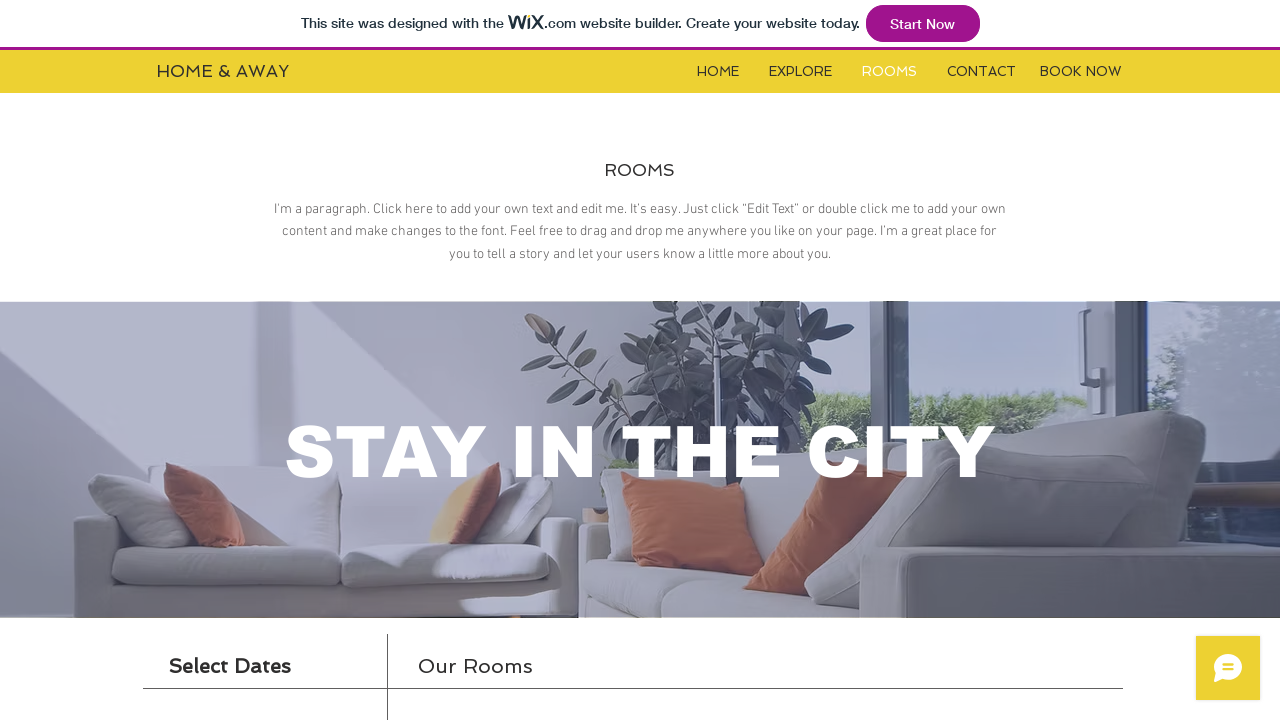

Switched to iframe content frame
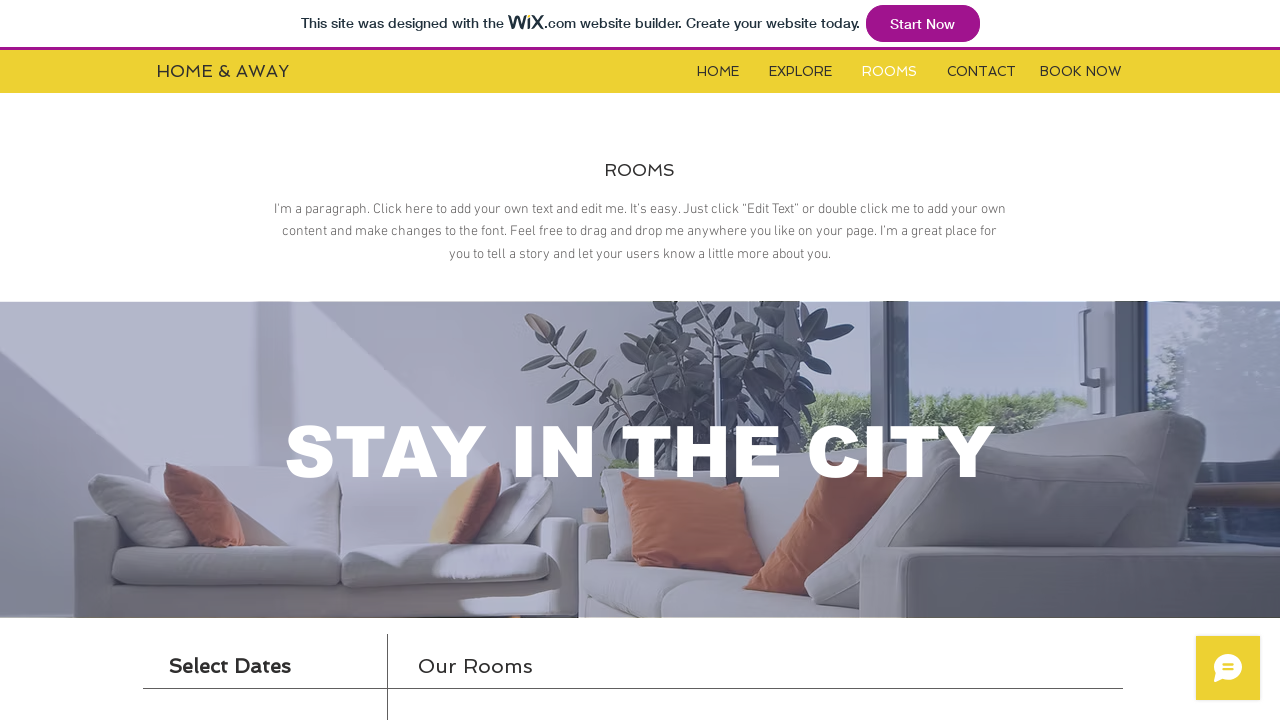

Search widget loaded and visible
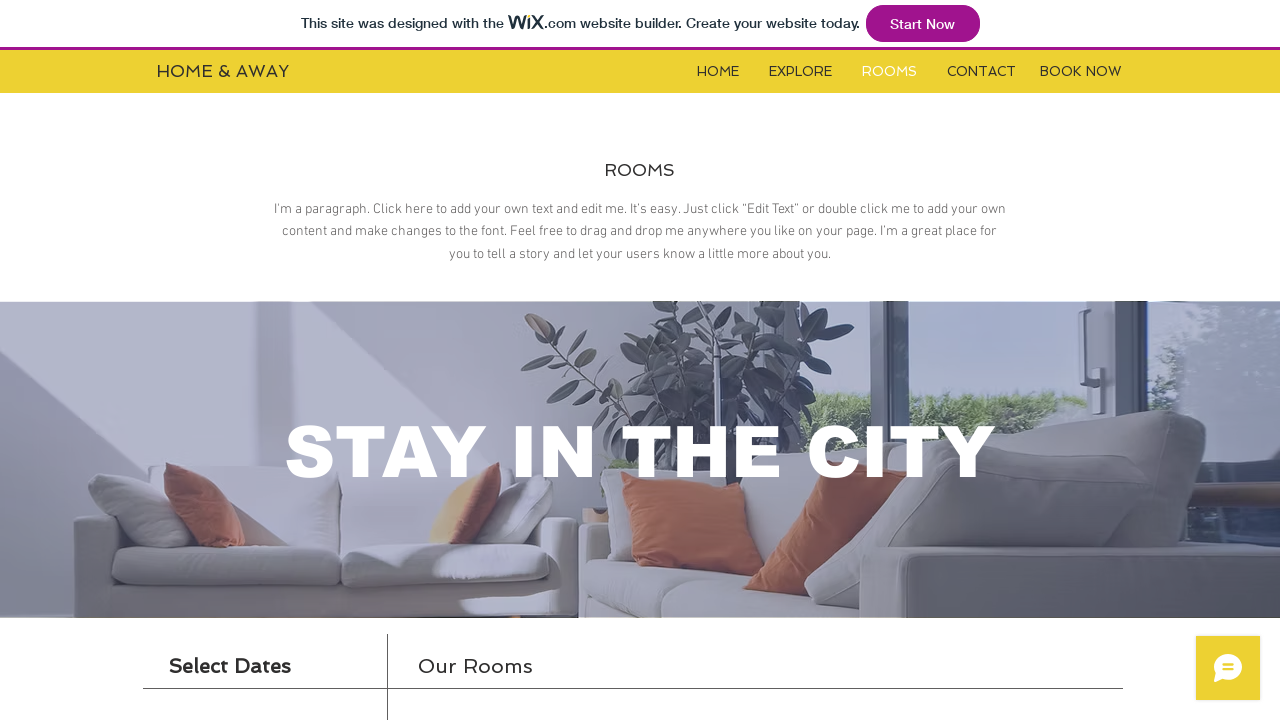

Clicked check-in field to open calendar at (265, 360) on #check-in
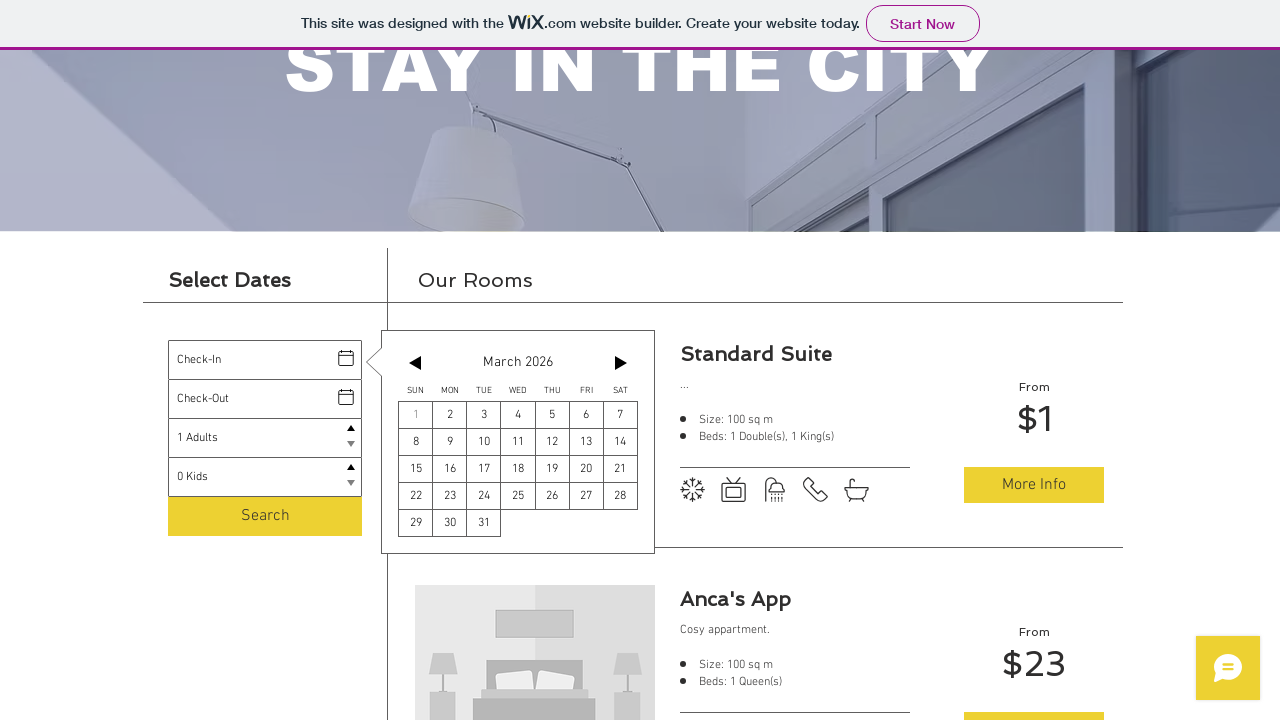

Calendar appeared
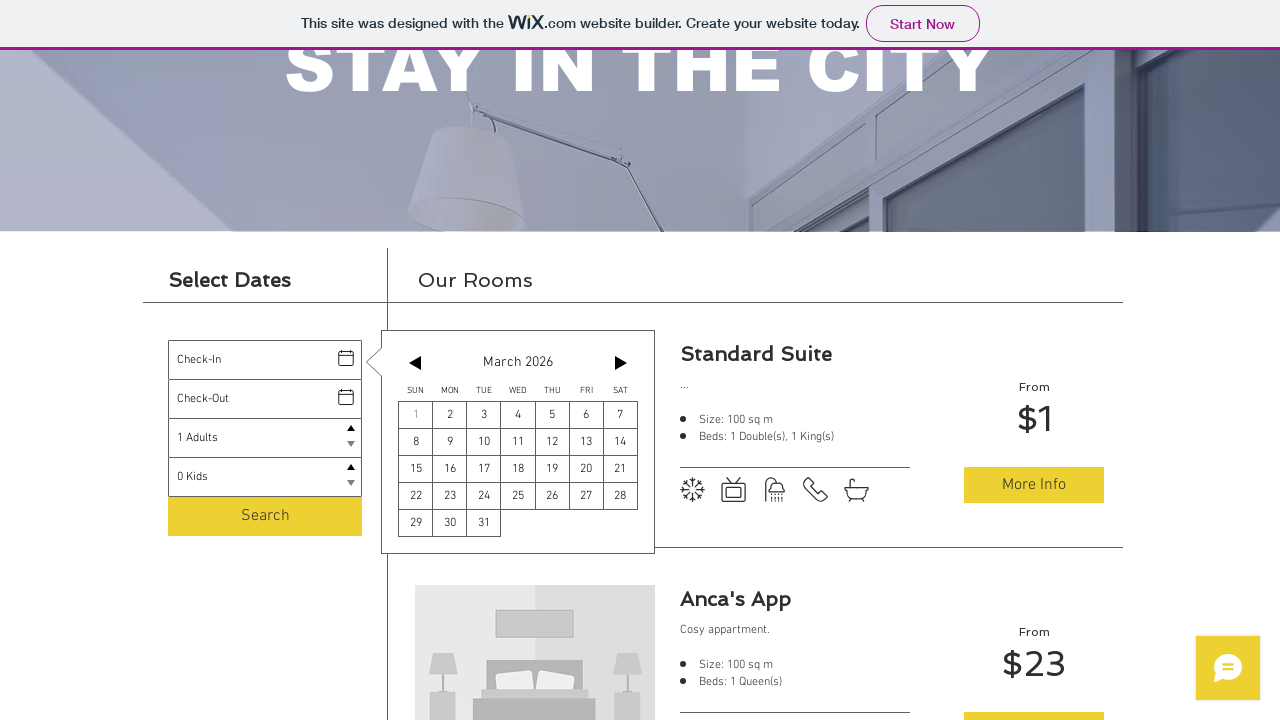

Selected check-in date: 2, Monday March 2026 at (450, 415) on xpath=//button[@aria-label='2, Monday March 2026']
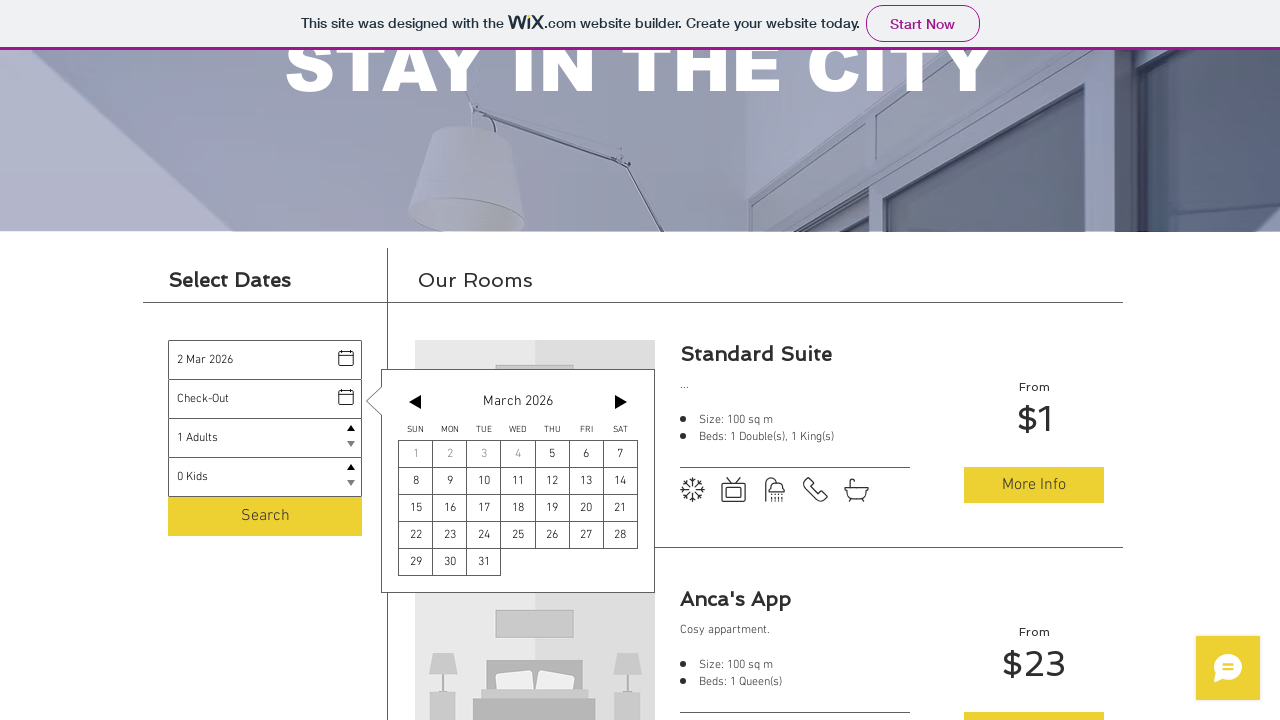

Check-in date confirmed
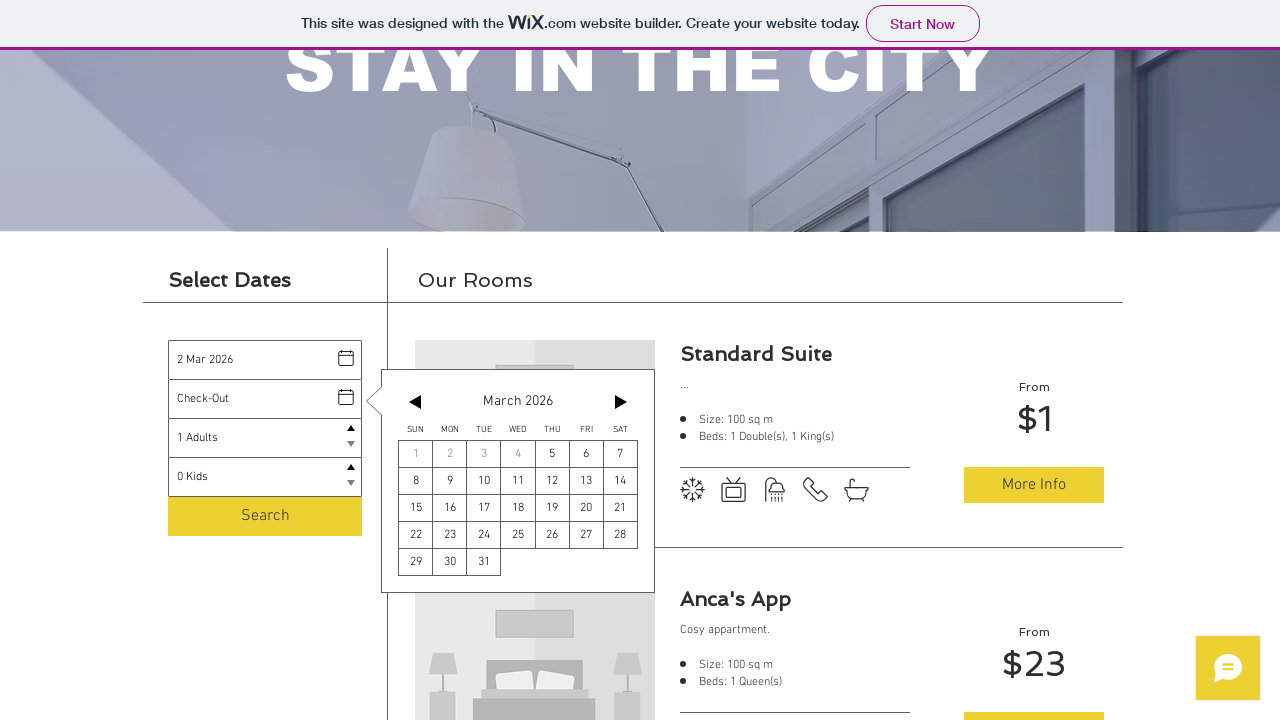

Check-out date picker appeared
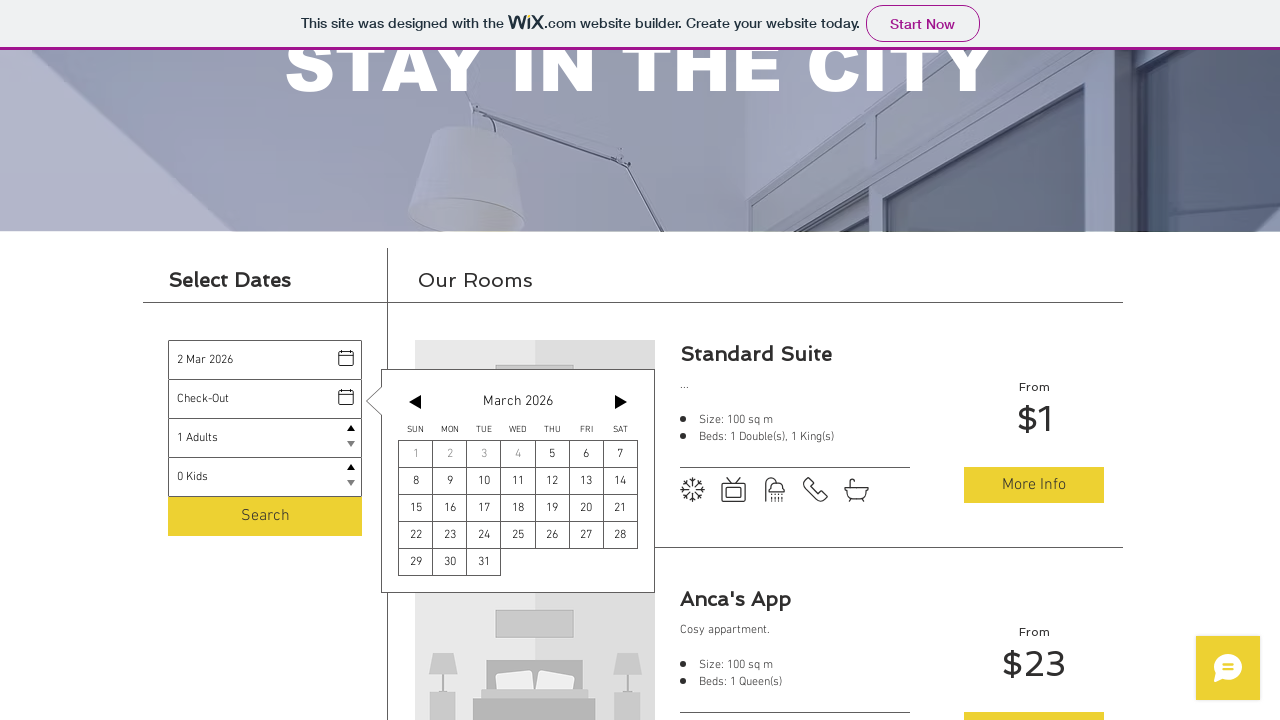

Selected check-out date: 5, Thursday March 2026 at (552, 454) on xpath=(//button[@aria-label='5, Thursday March 2026'])[2]
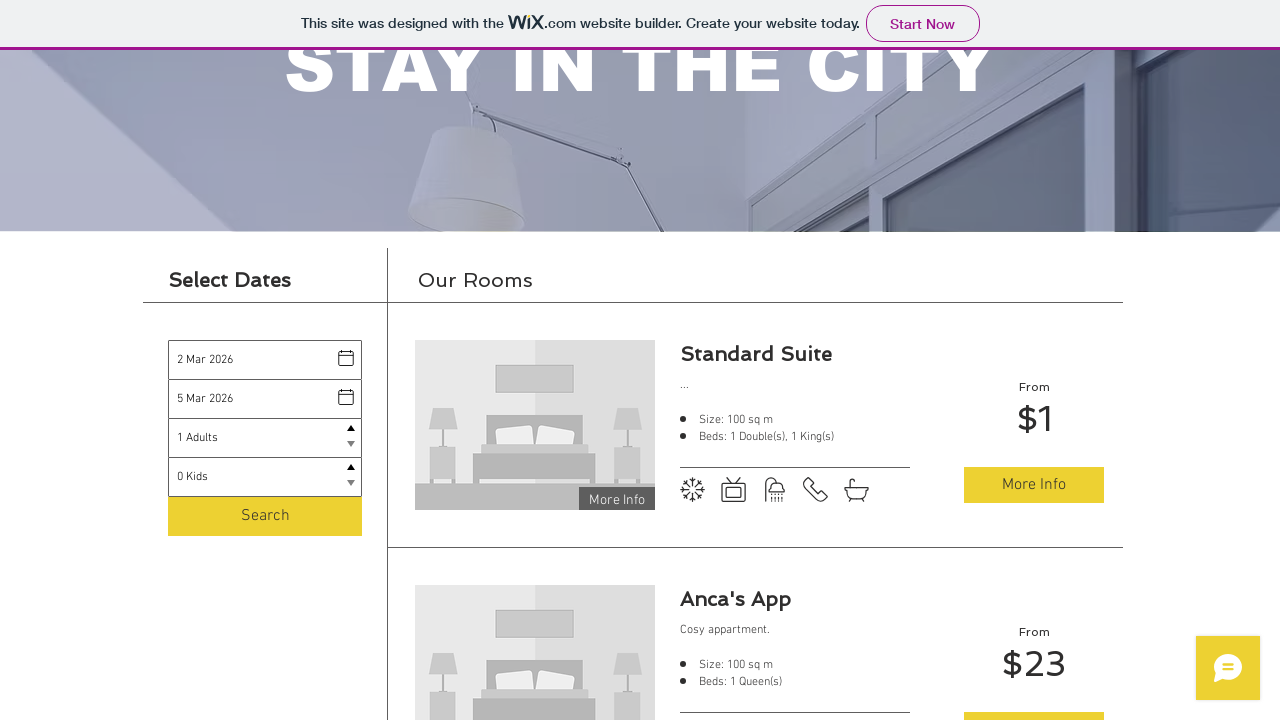

Check-out date confirmed
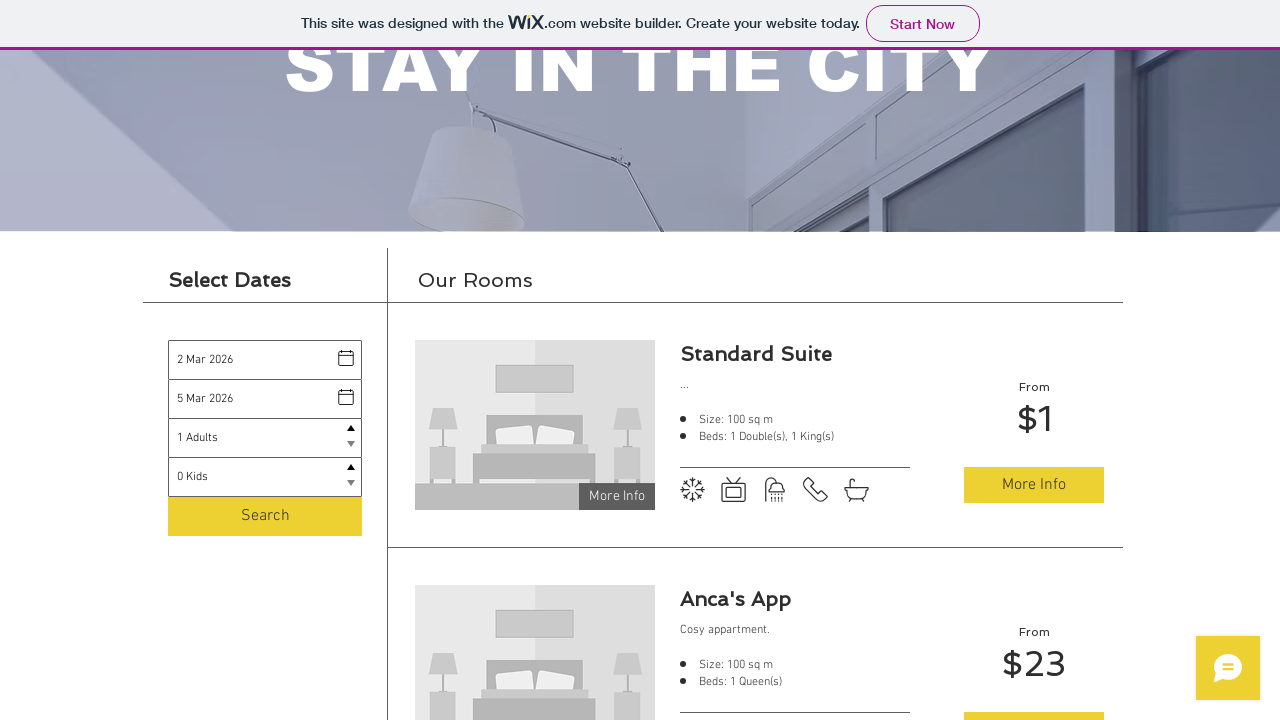

Incremented adult count to 2 at (351, 427) on #adults .up
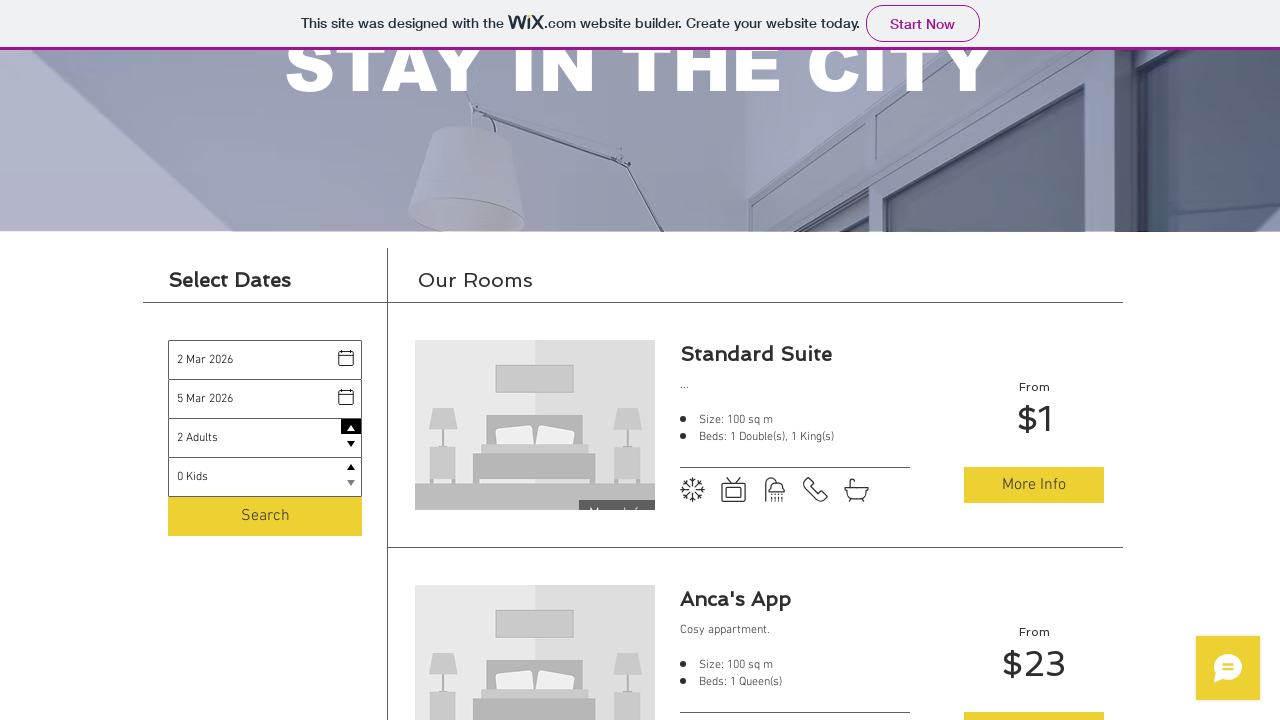

Clicked search button to find rooms at (265, 517) on .s-button
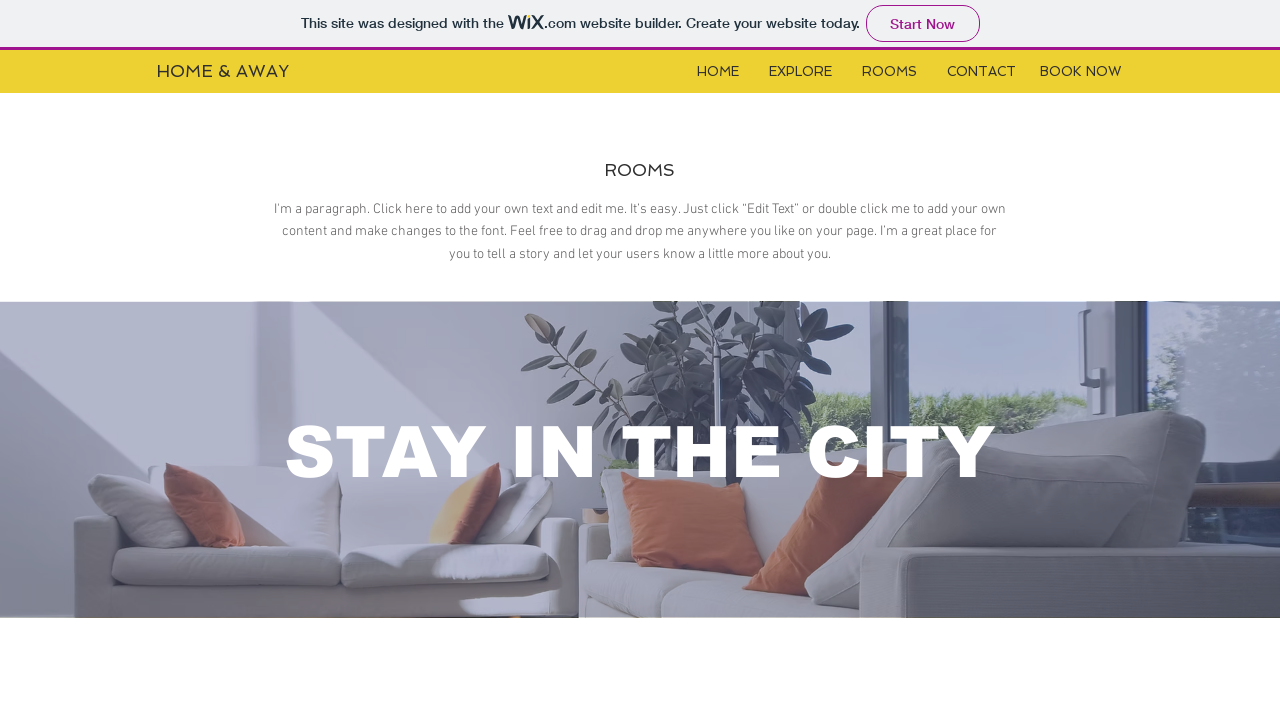

Waited for search results to load
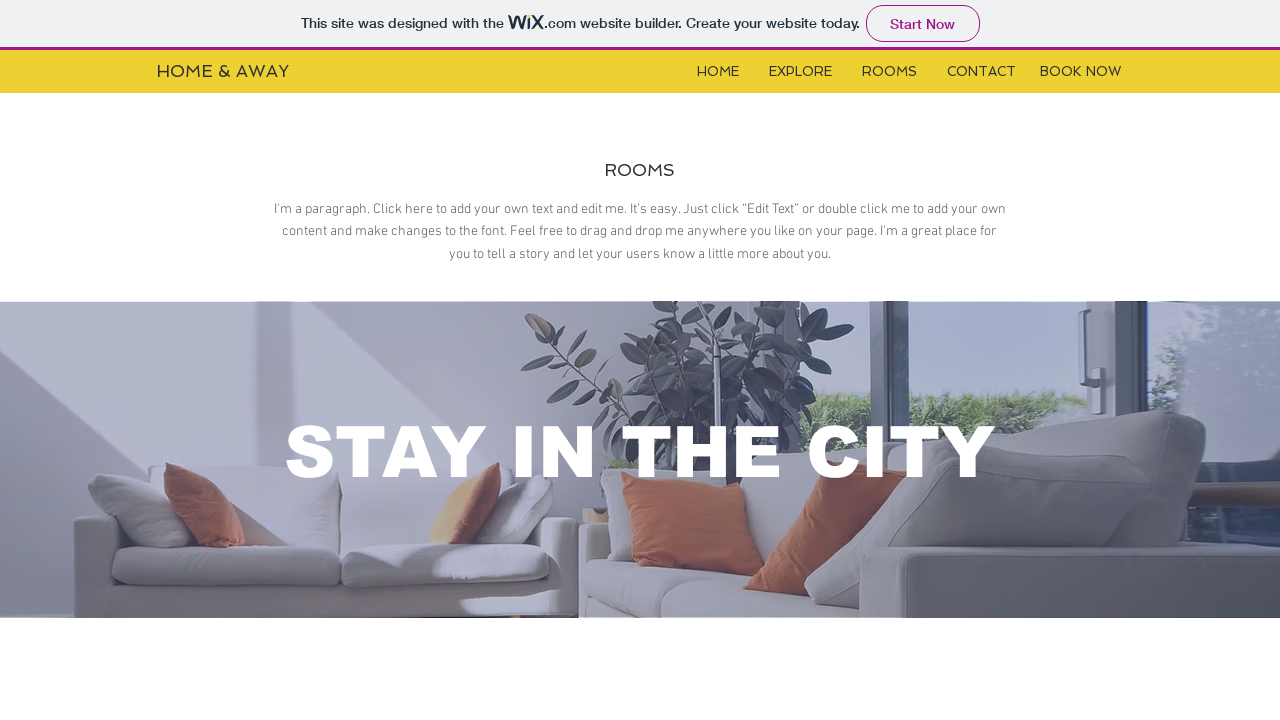

Re-located iframe after search
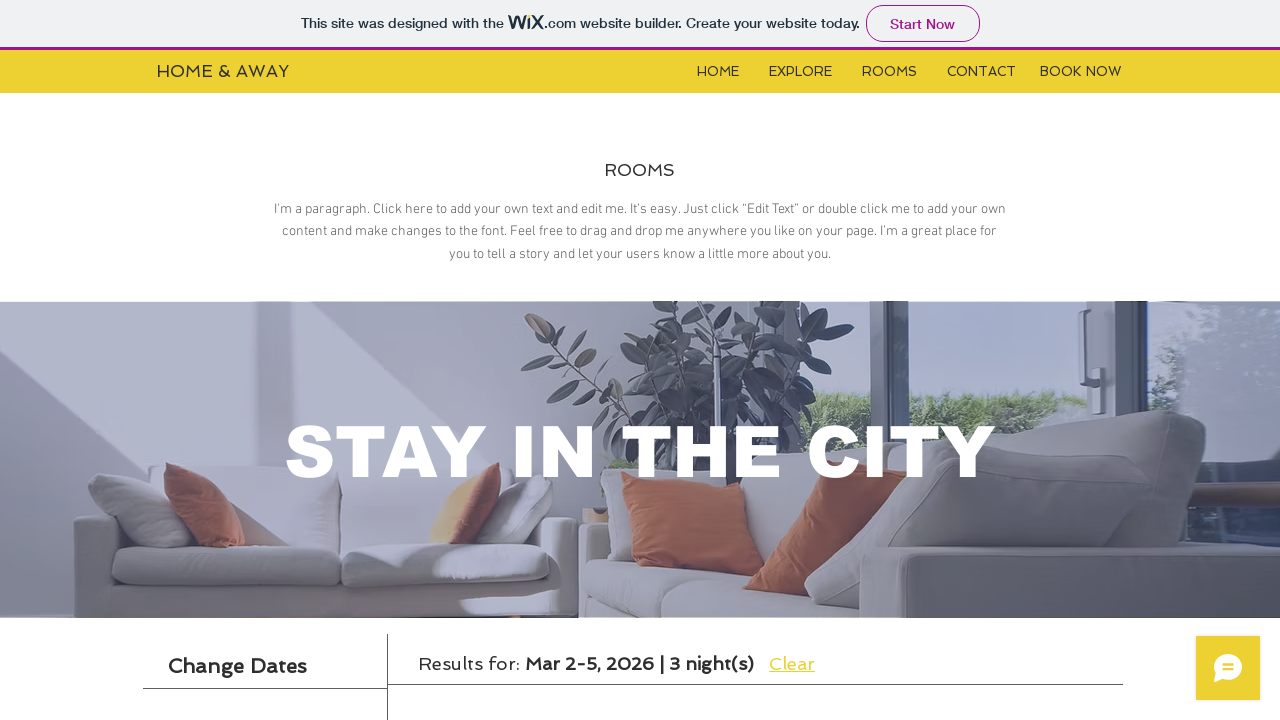

Switched to iframe content frame to verify results
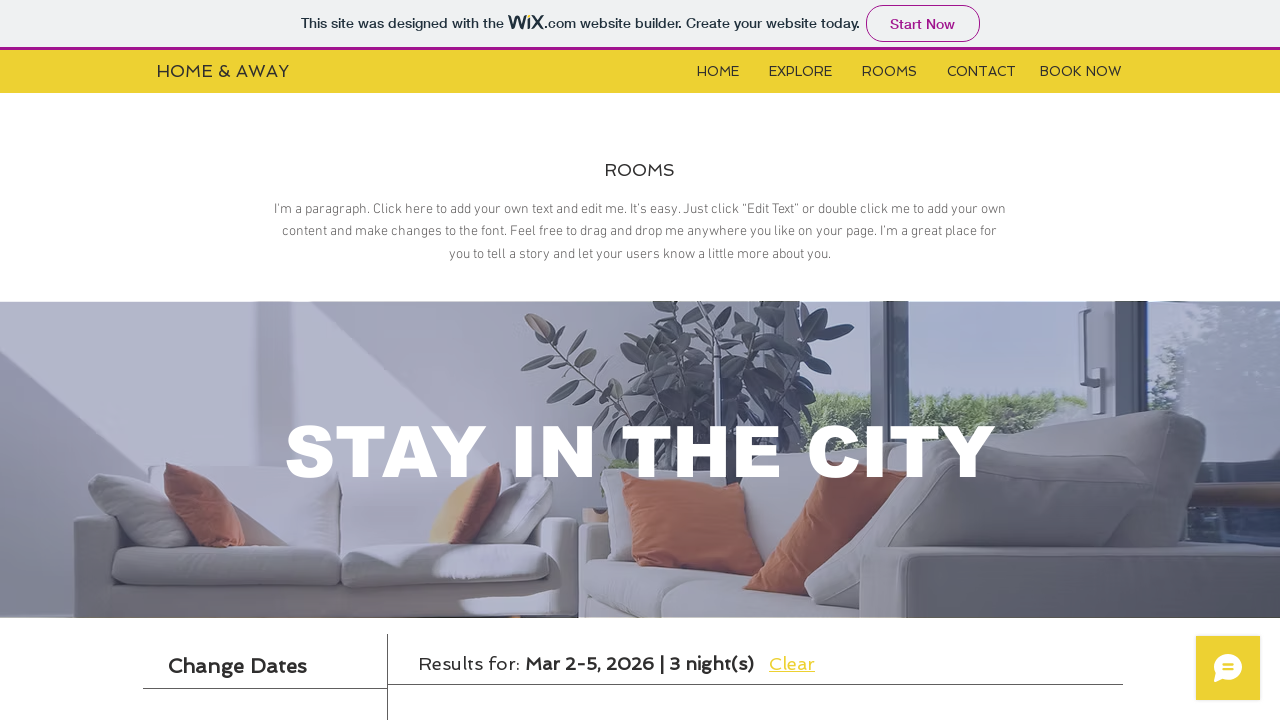

Room results displayed - test verified successfully
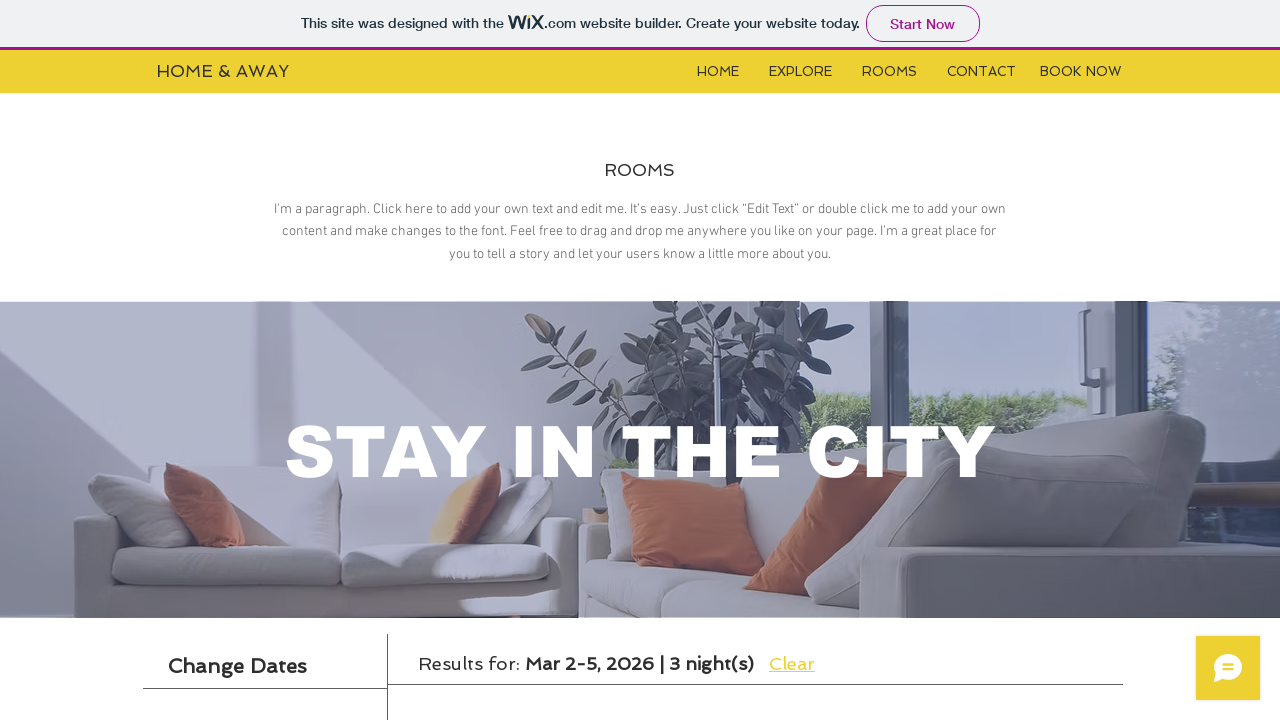

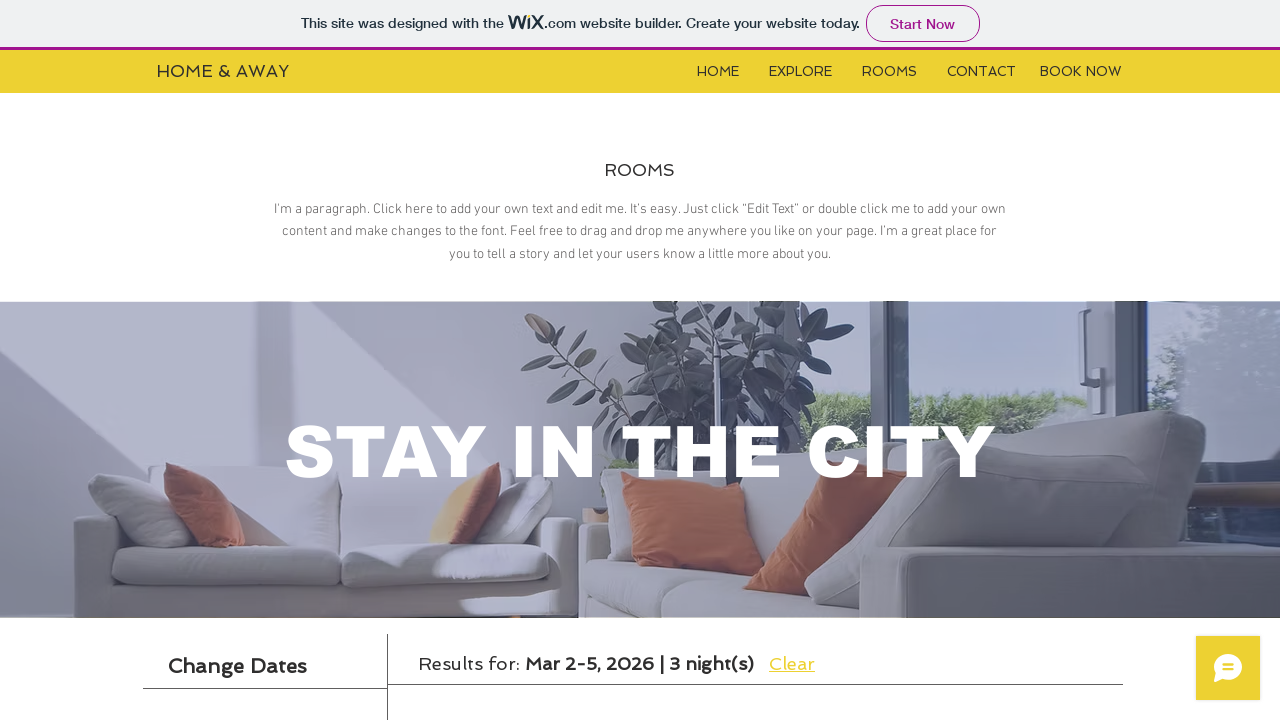